Tests YouTube search functionality by entering a search query and clicking the search button

Starting URL: https://youtube.com/

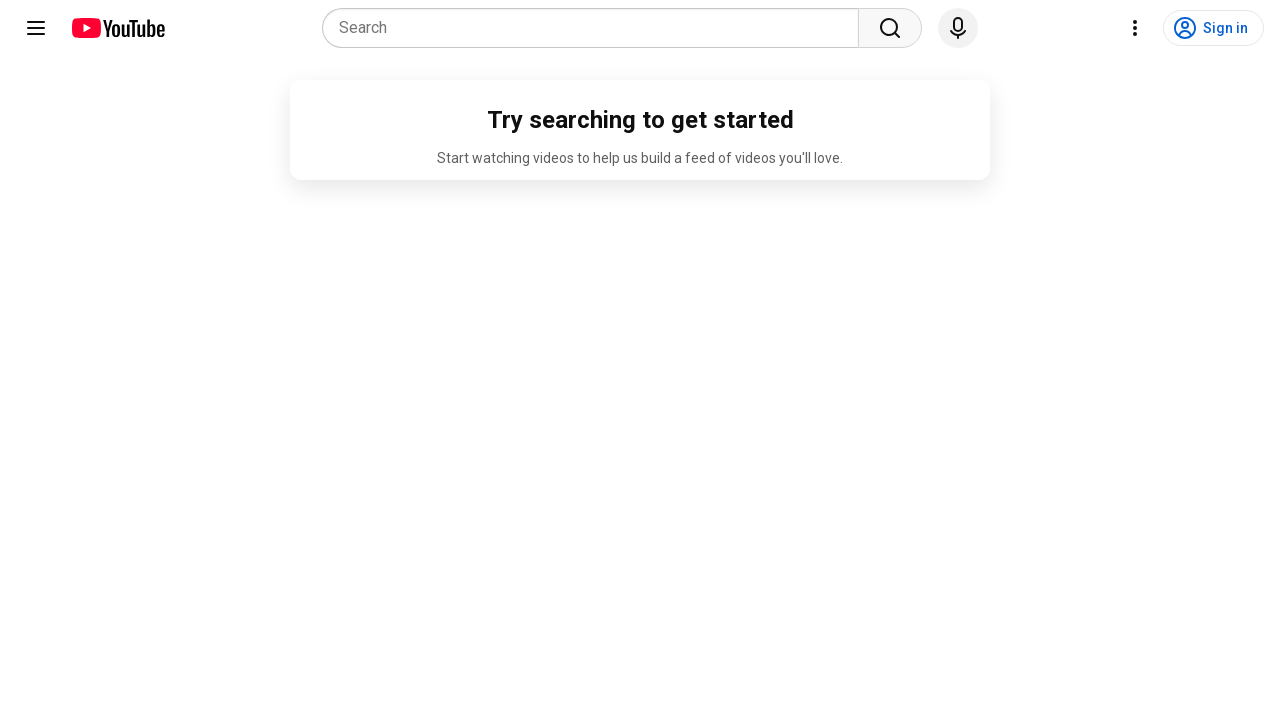

Filled YouTube search box with 'pramod testing academy' on input[name='search_query']
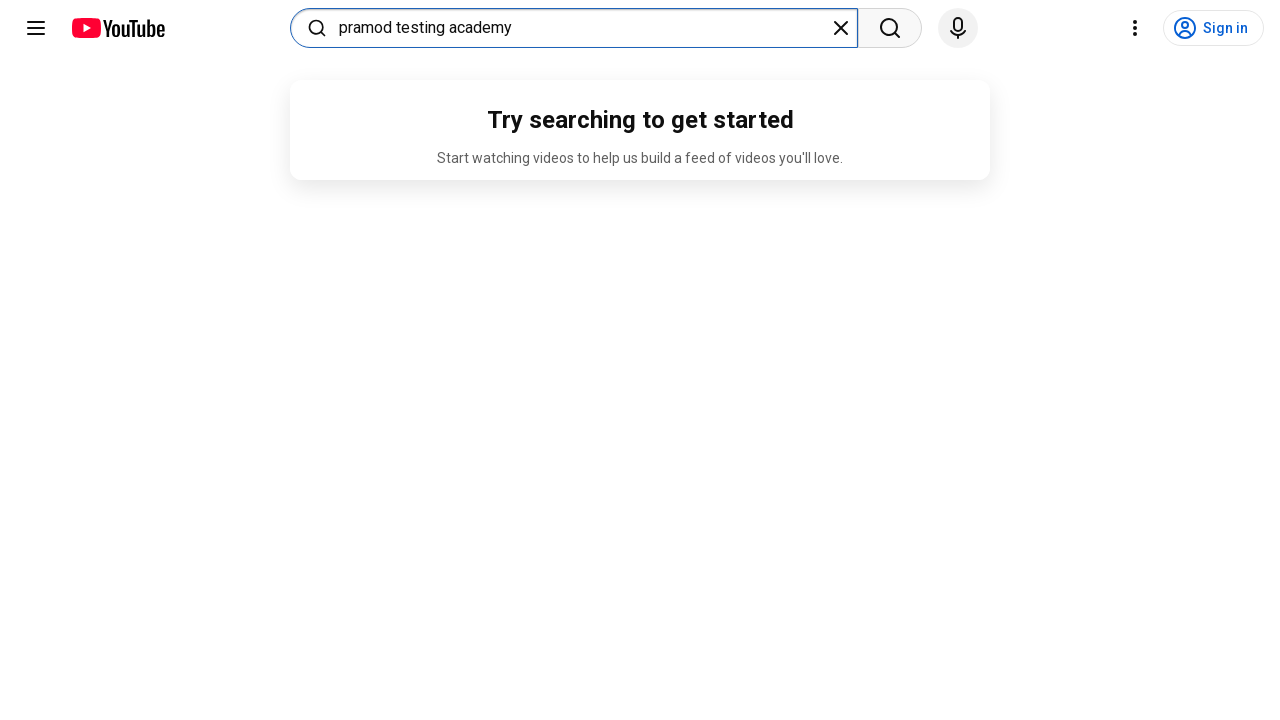

Clicked the search button to execute YouTube search at (890, 28) on (//button[@title='Search'])[1]
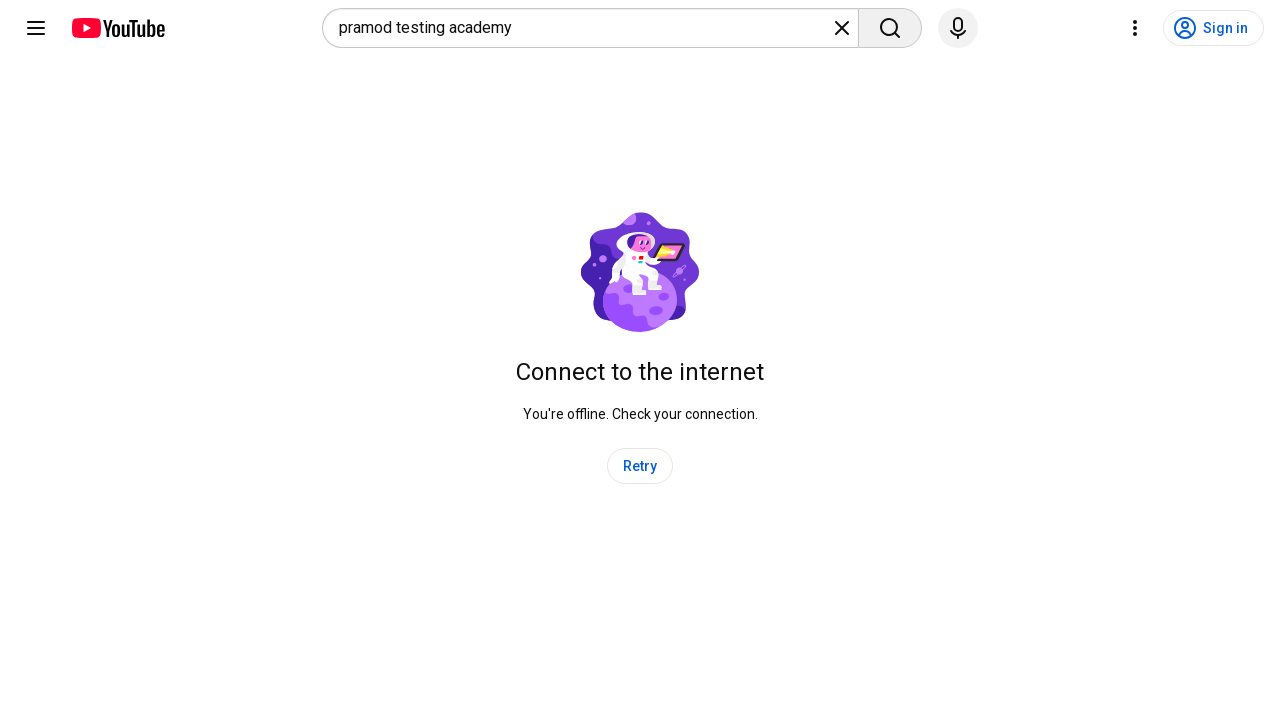

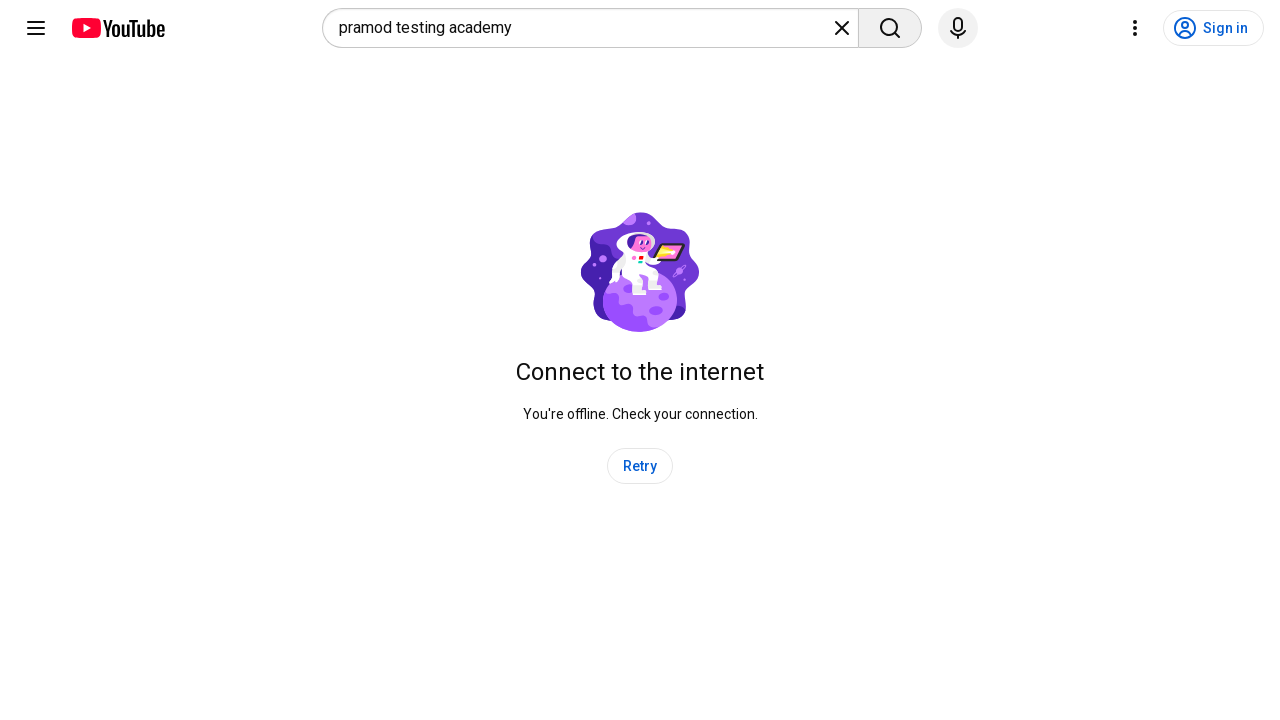